Tests JavaScript execution capabilities by clicking a link and filling a form field using JavaScript-style interactions on a test page

Starting URL: https://testeroprogramowania.github.io/selenium/

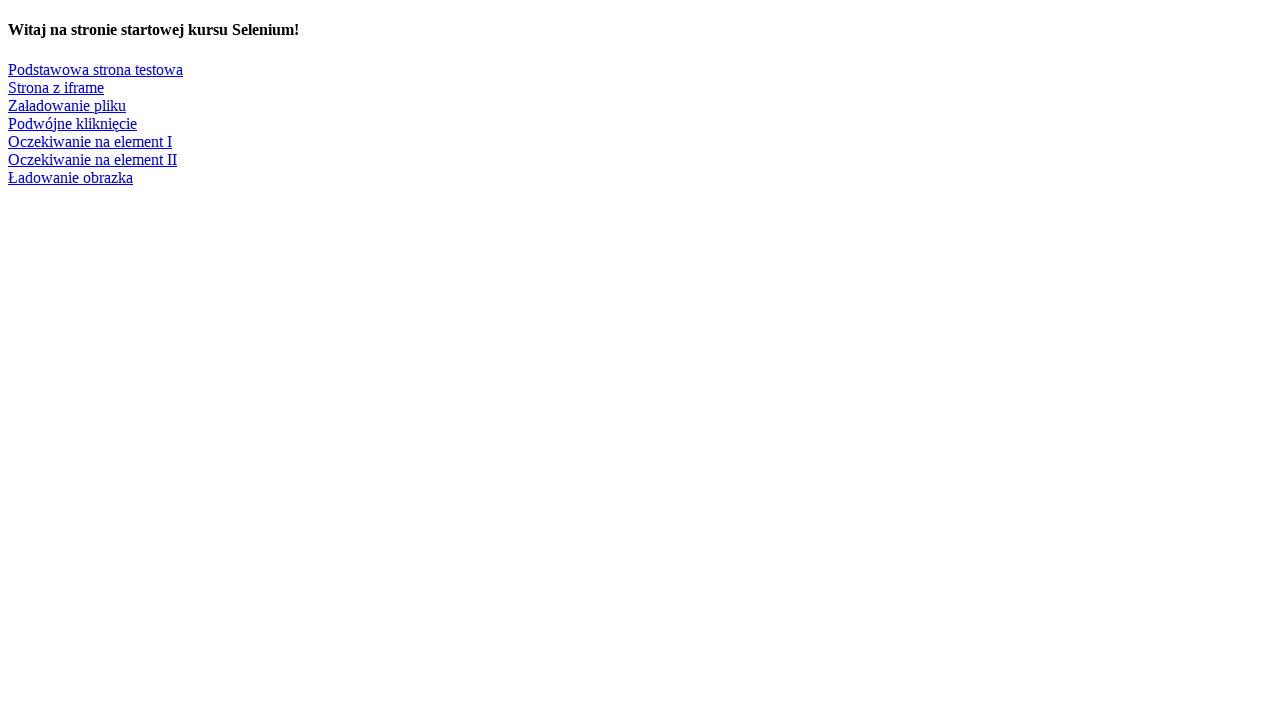

Clicked link 'Podstawowa strona testowa' to navigate to basic test page at (96, 69) on text=Podstawowa strona testowa
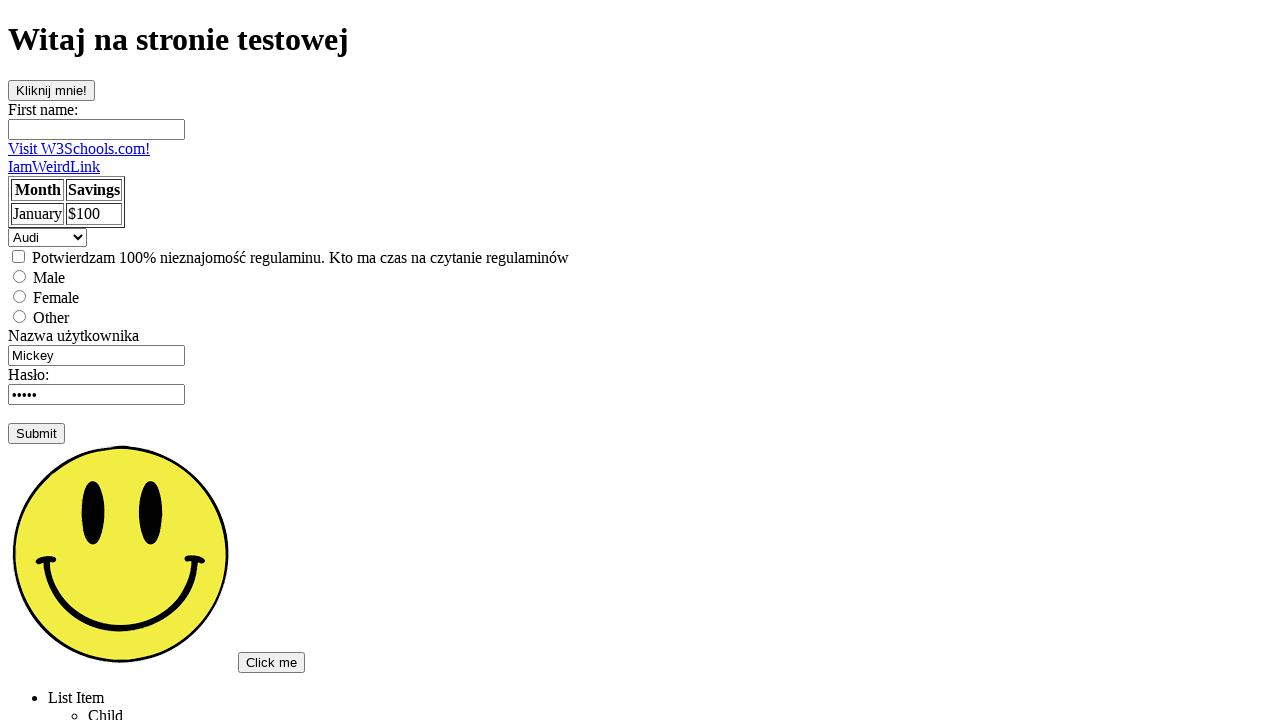

First name input field loaded and ready
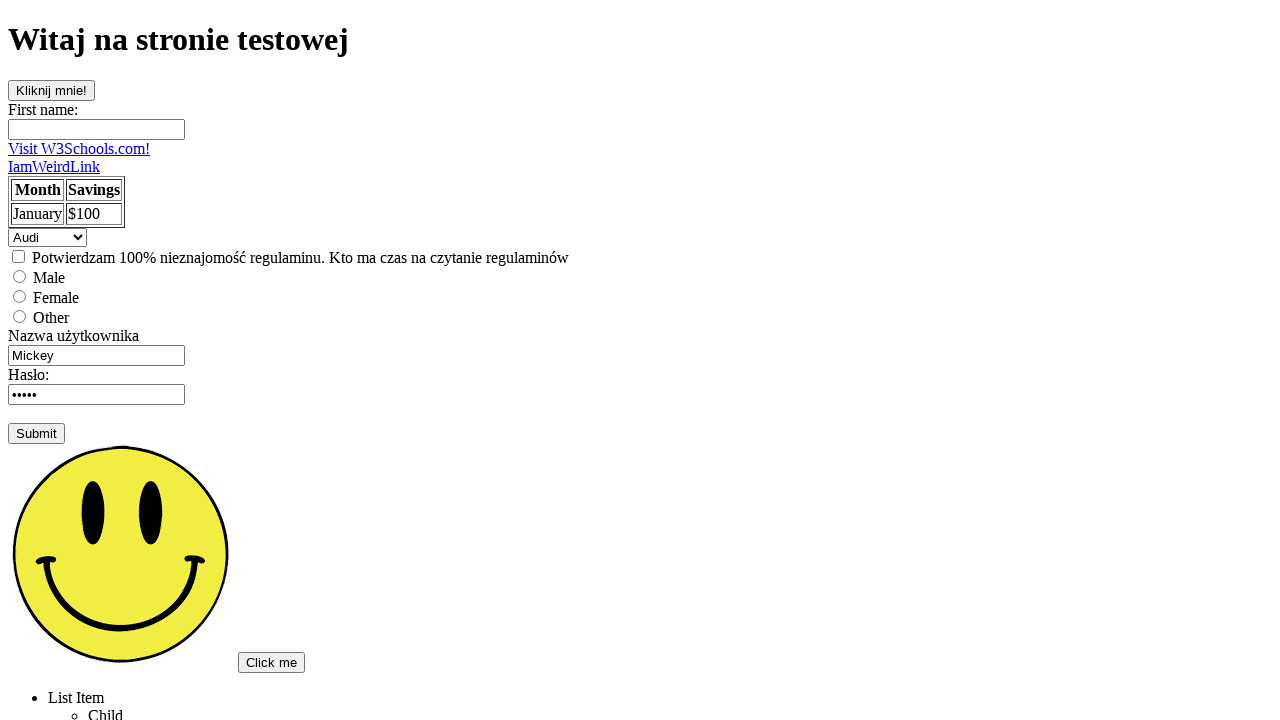

Filled first name field with 'Jacek' on input[name='fname']
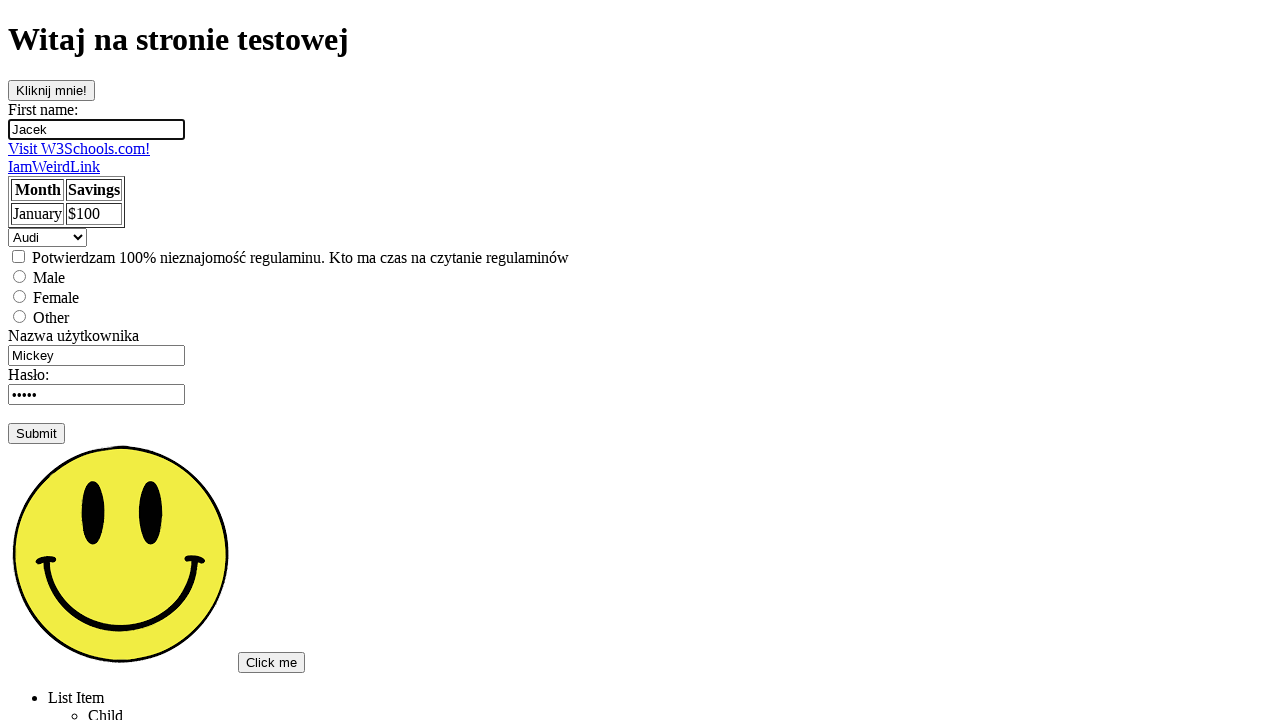

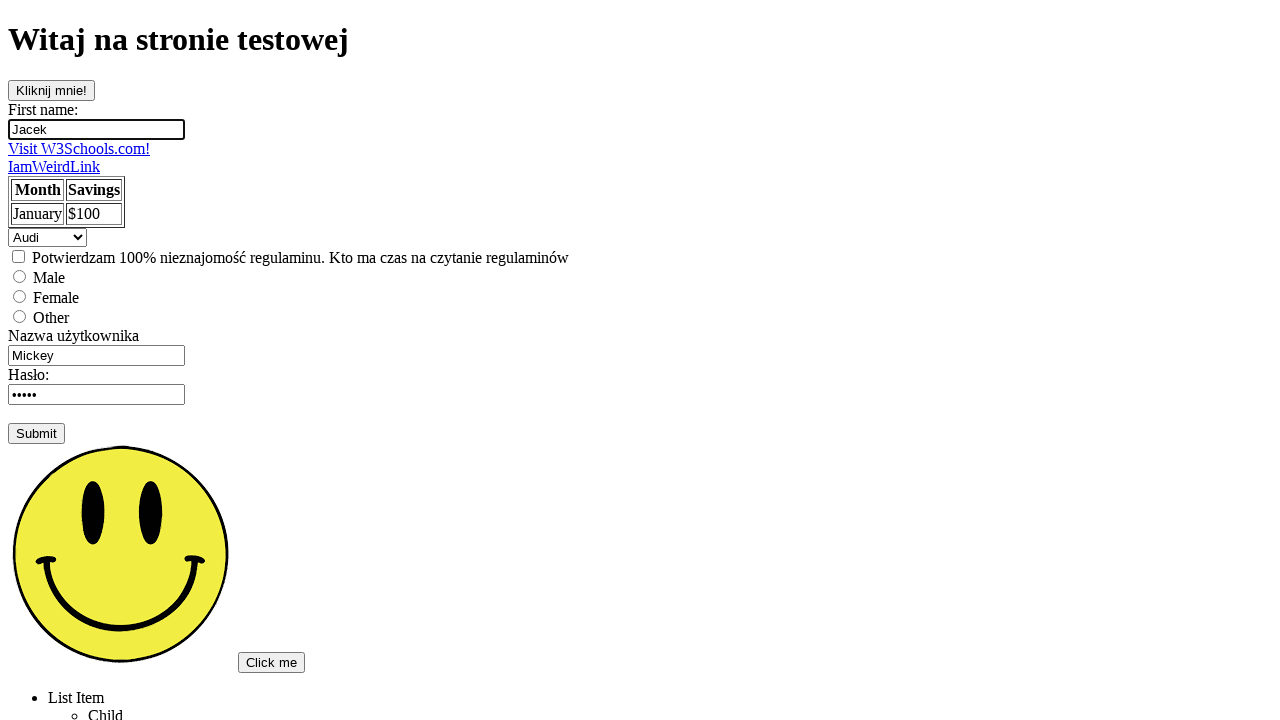